Tests advanced drag and drop using manual mouse control actions to drag a small box to a large box target

Starting URL: https://commitquality.com/practice-drag-and-drop

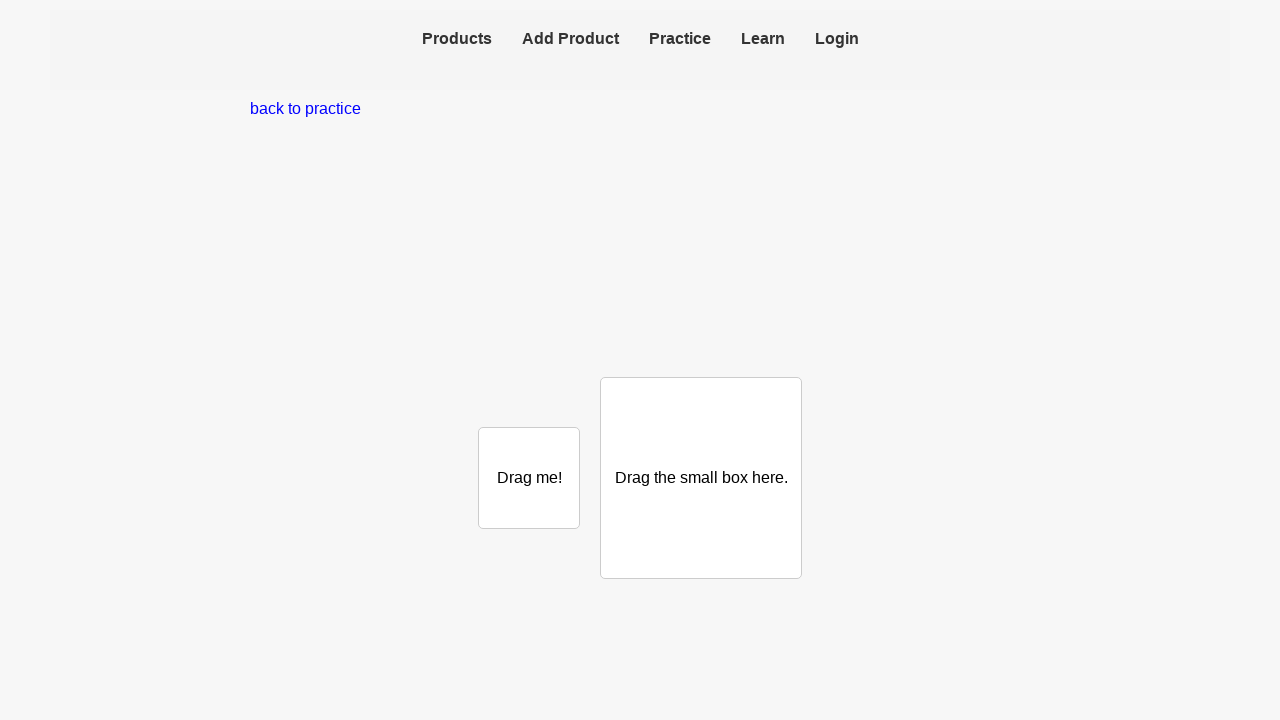

Hovered over small box to prepare for drag at (529, 478) on #small-box
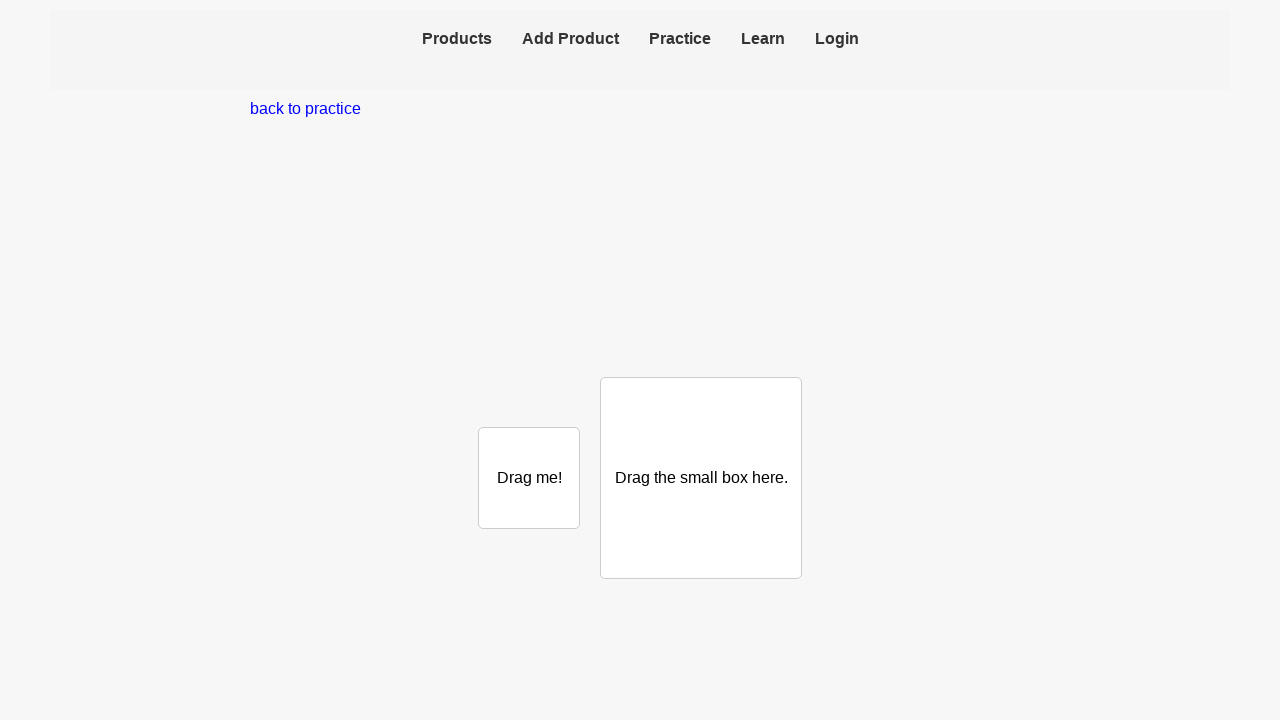

Pressed mouse button down on small box to initiate drag at (529, 478)
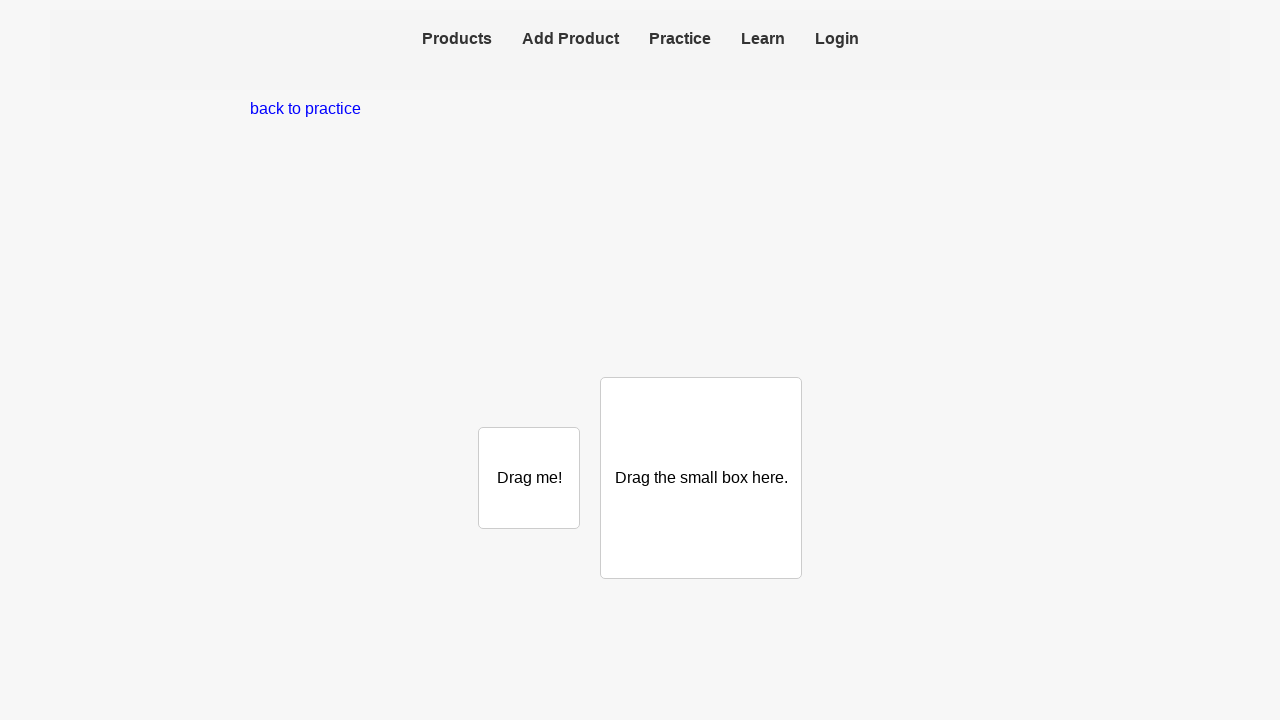

Moved mouse to large box target while dragging at (701, 478) on .large-box
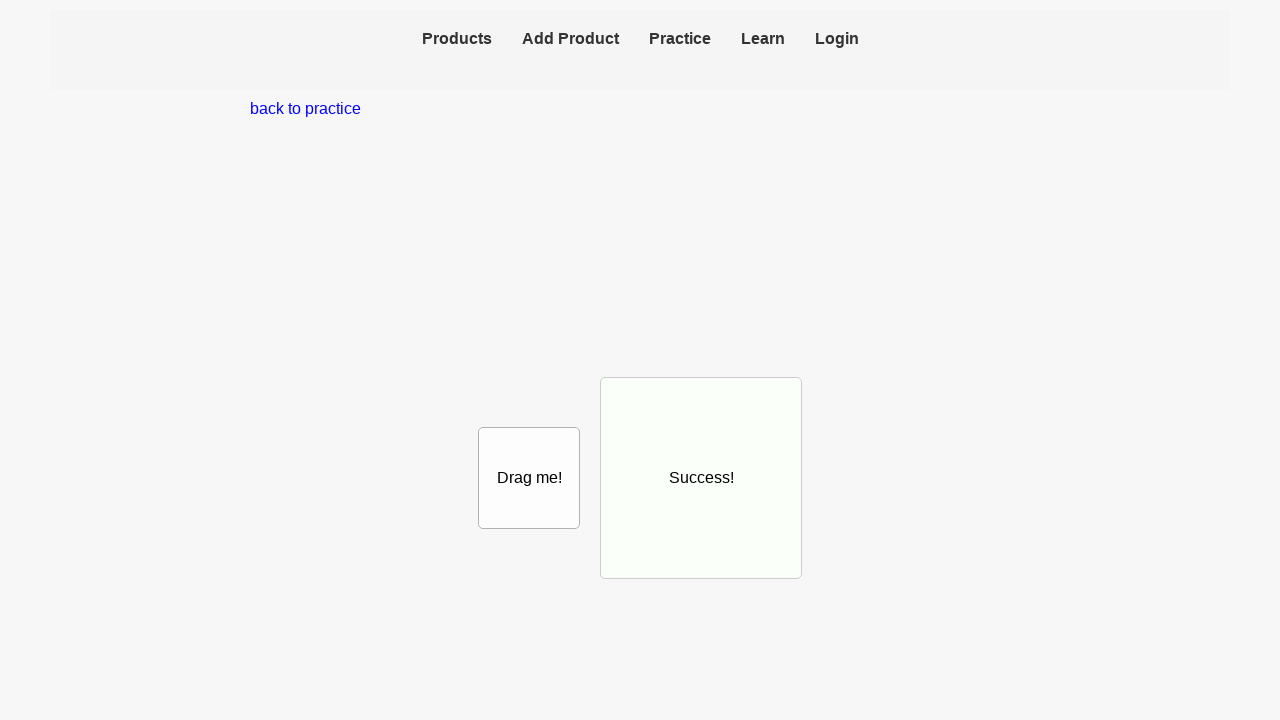

Released mouse button to drop small box onto large box target at (701, 478)
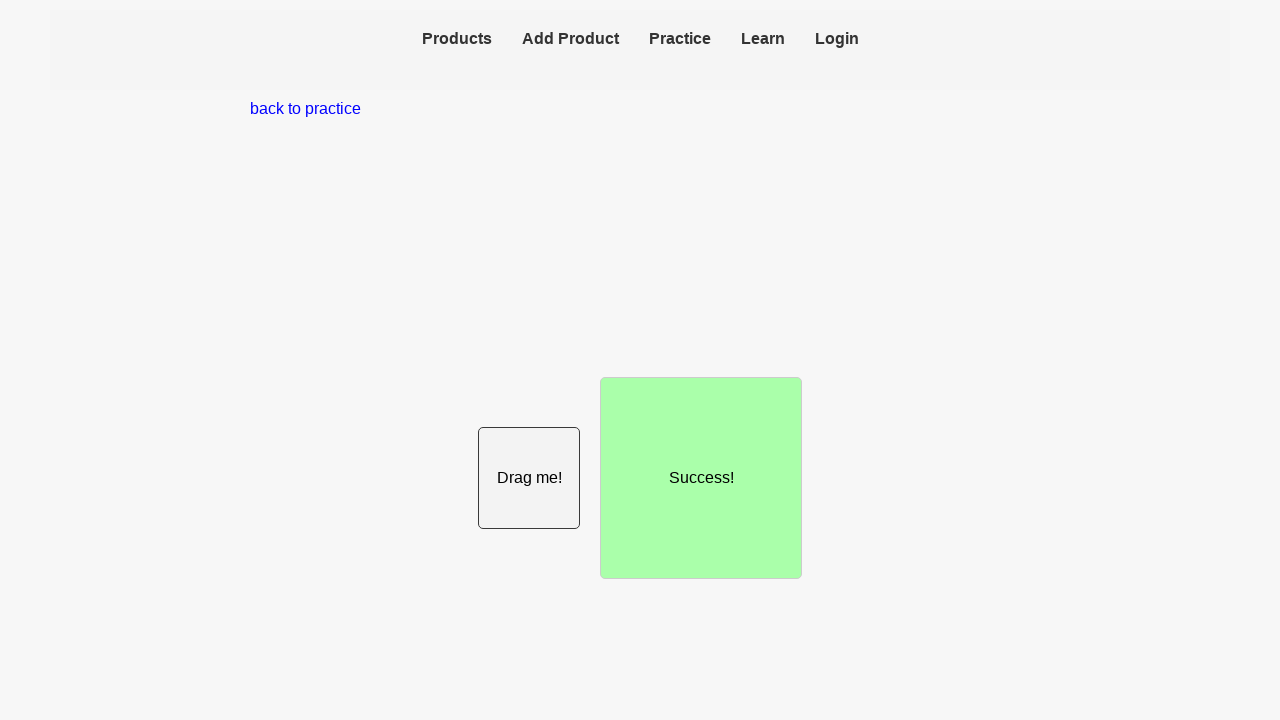

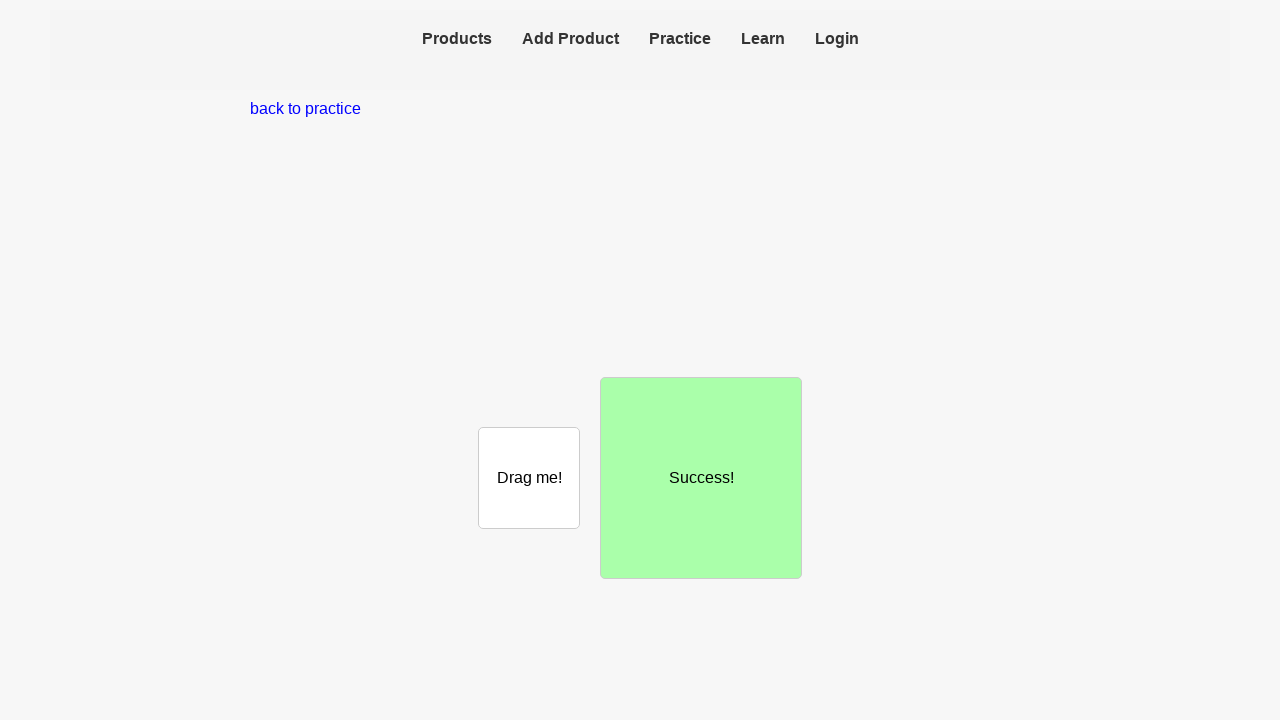